Tests table interaction by locating a specific row in a table where the second column contains "Raj" and clicking the checkbox/input in that row's fourth column.

Starting URL: https://letcode.in/table

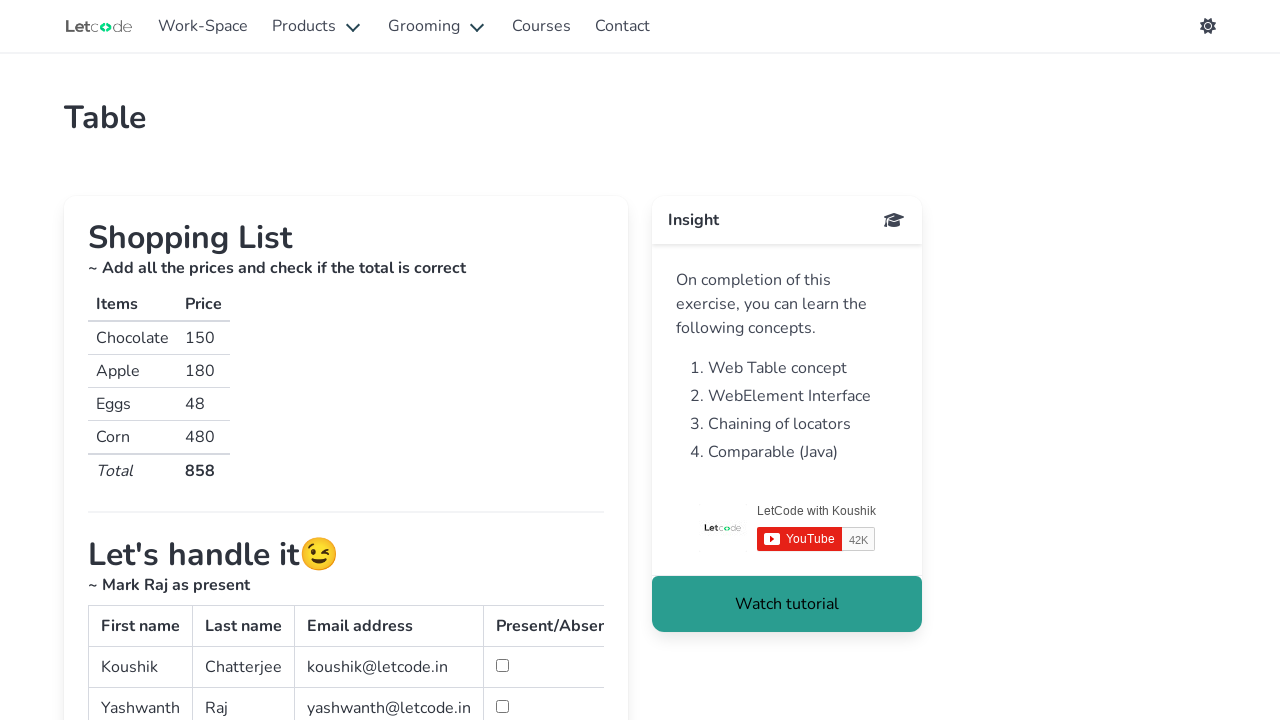

Waited for table with id 'simpletable' to be visible
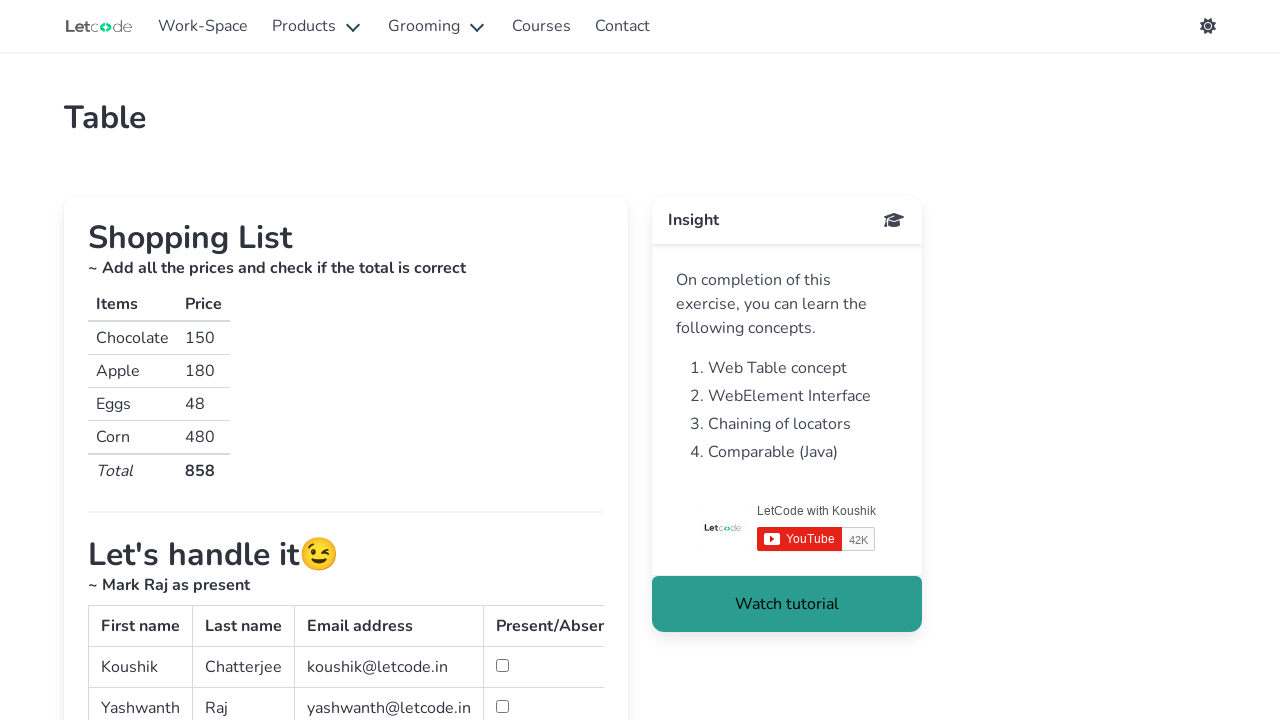

Located all rows in the table tbody
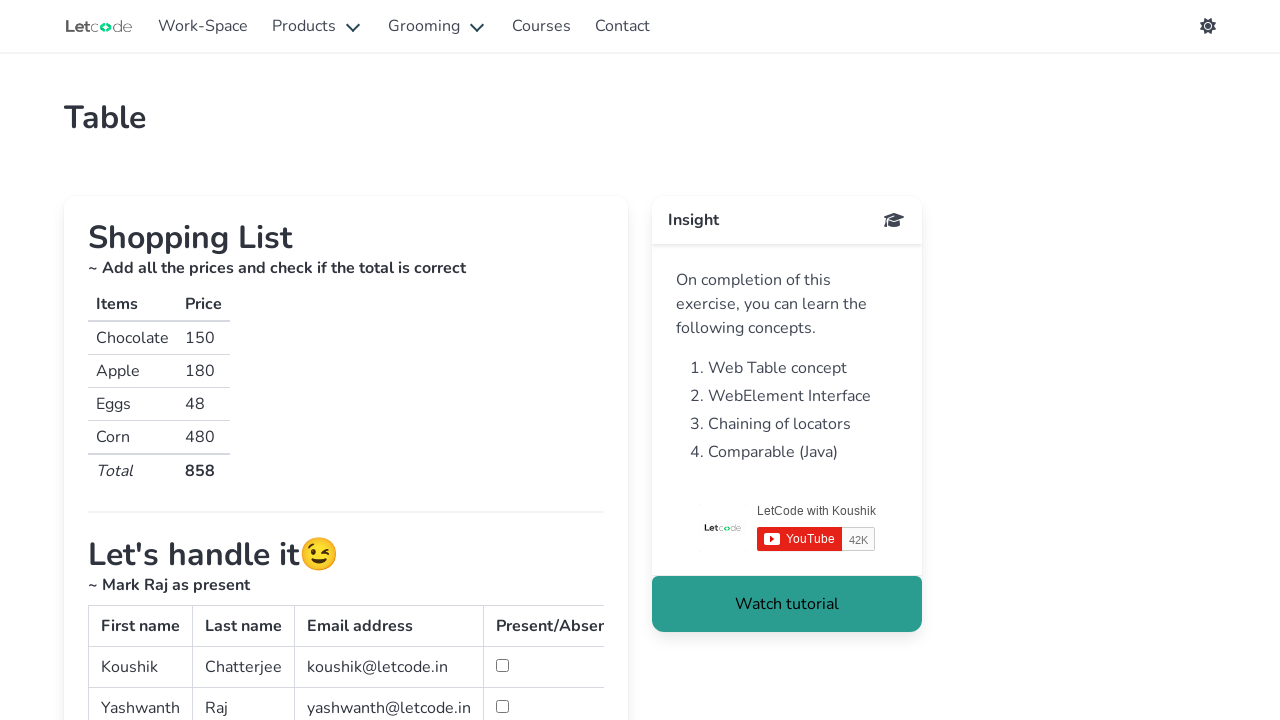

Table contains 3 rows
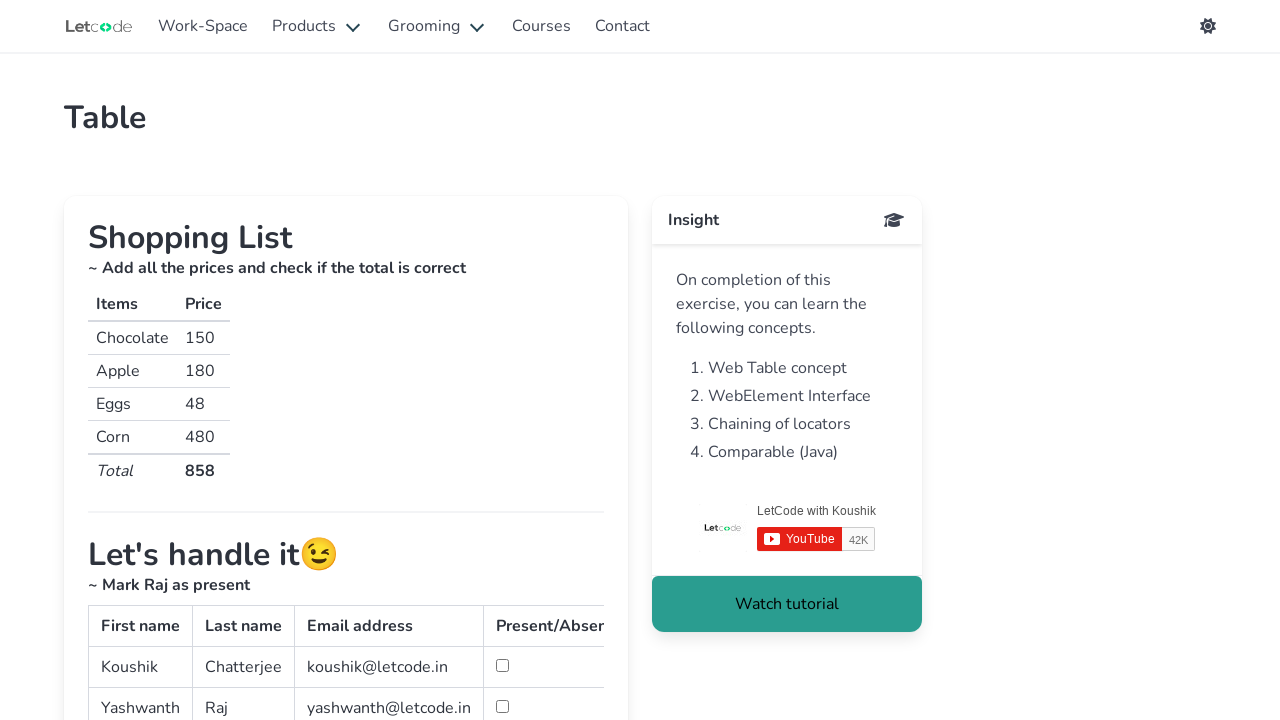

Retrieved second column text from row 0: 'Chatterjee'
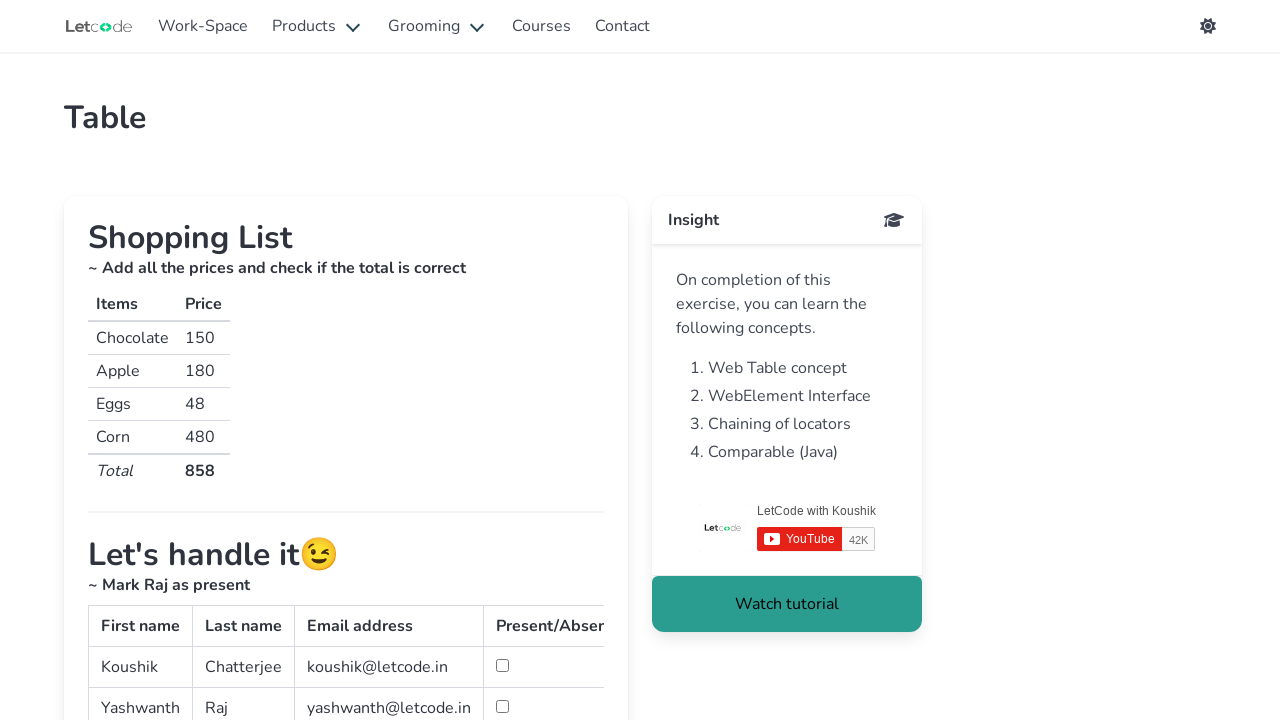

Retrieved second column text from row 1: 'Raj'
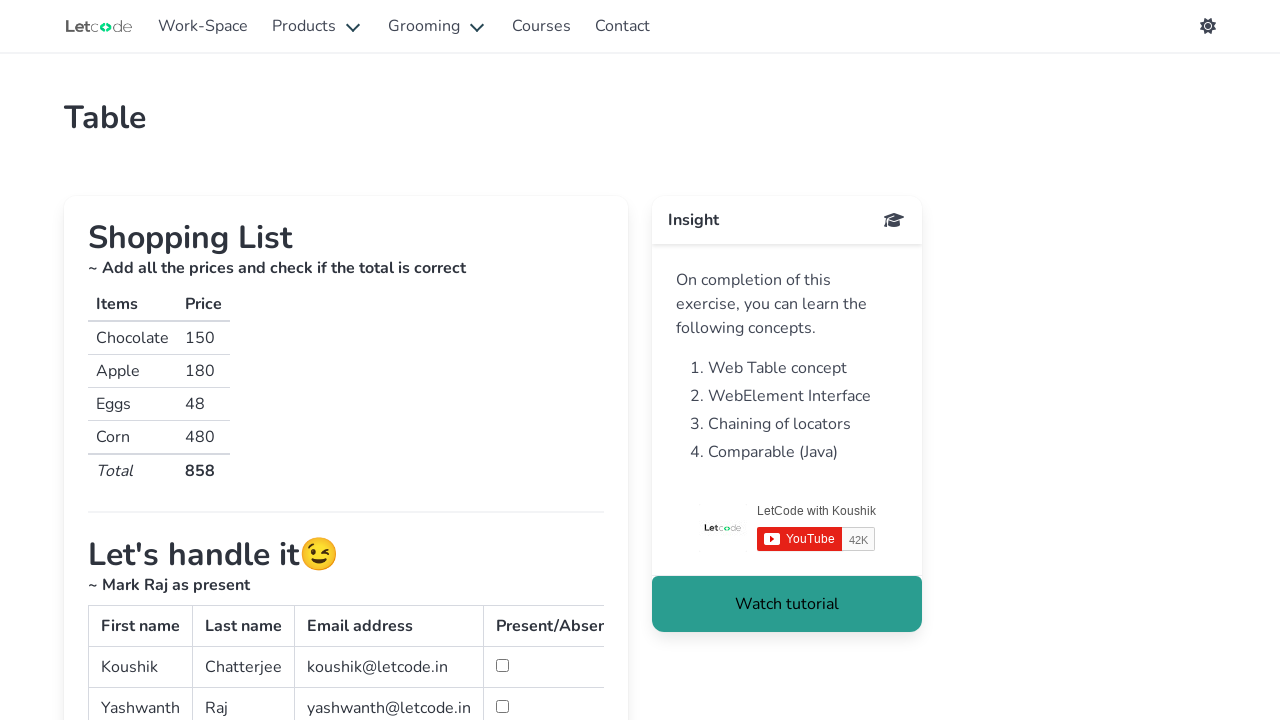

Found row with 'Raj' in second column and clicked the checkbox in the fourth column at (502, 706) on xpath=//table[@id='simpletable']/tbody/tr >> nth=1 >> td >> nth=3 >> input
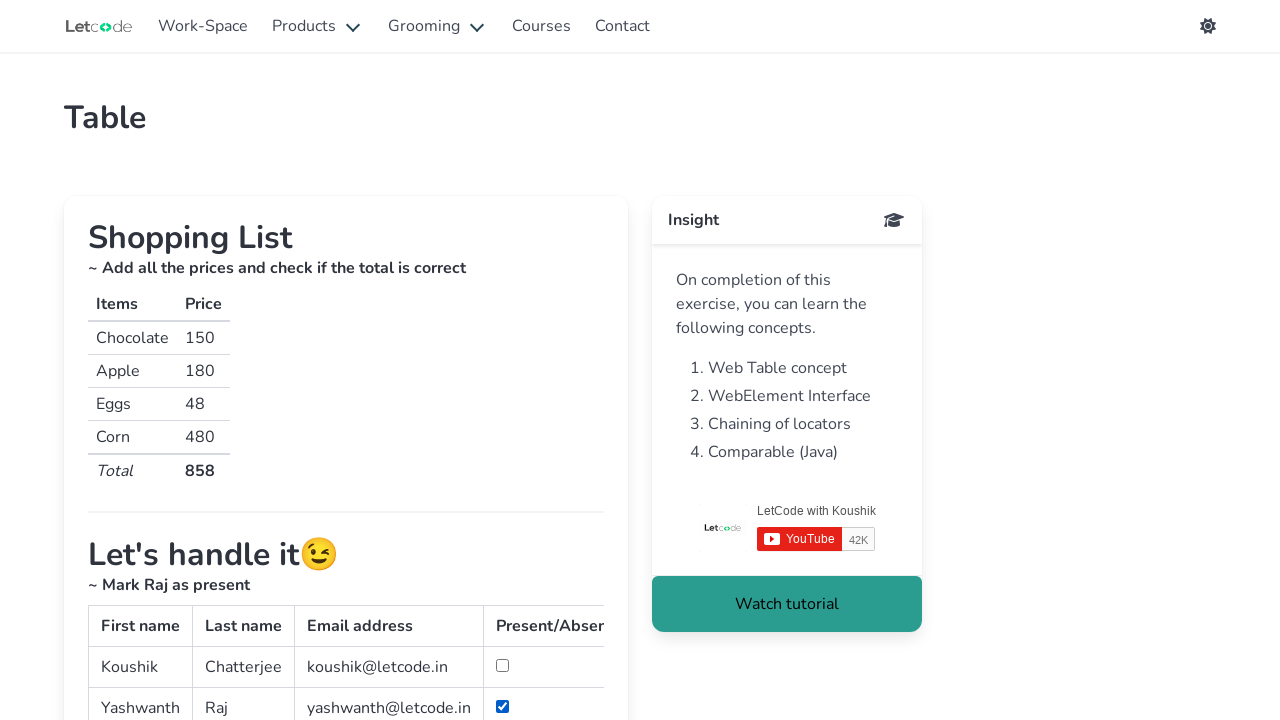

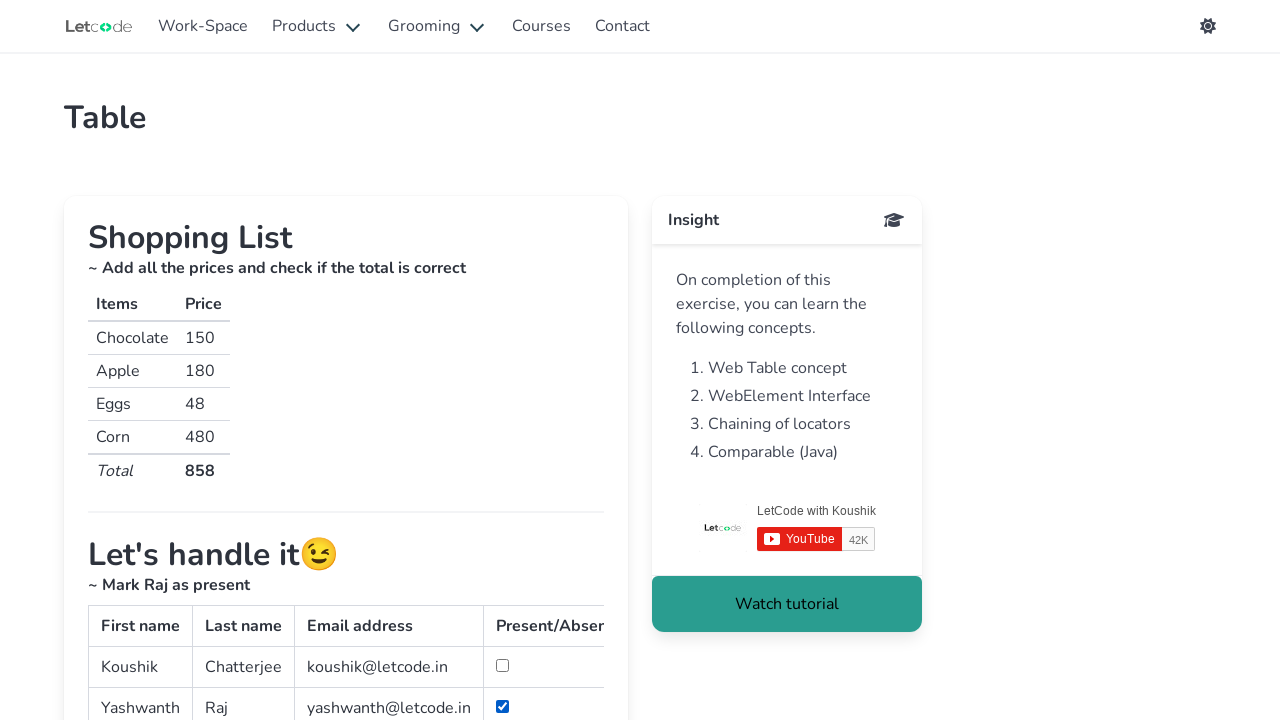